Searches for bags on Ajio website, filters by men's fashion bags category, and interacts with the search results to verify product listings are displayed

Starting URL: https://www.ajio.com/

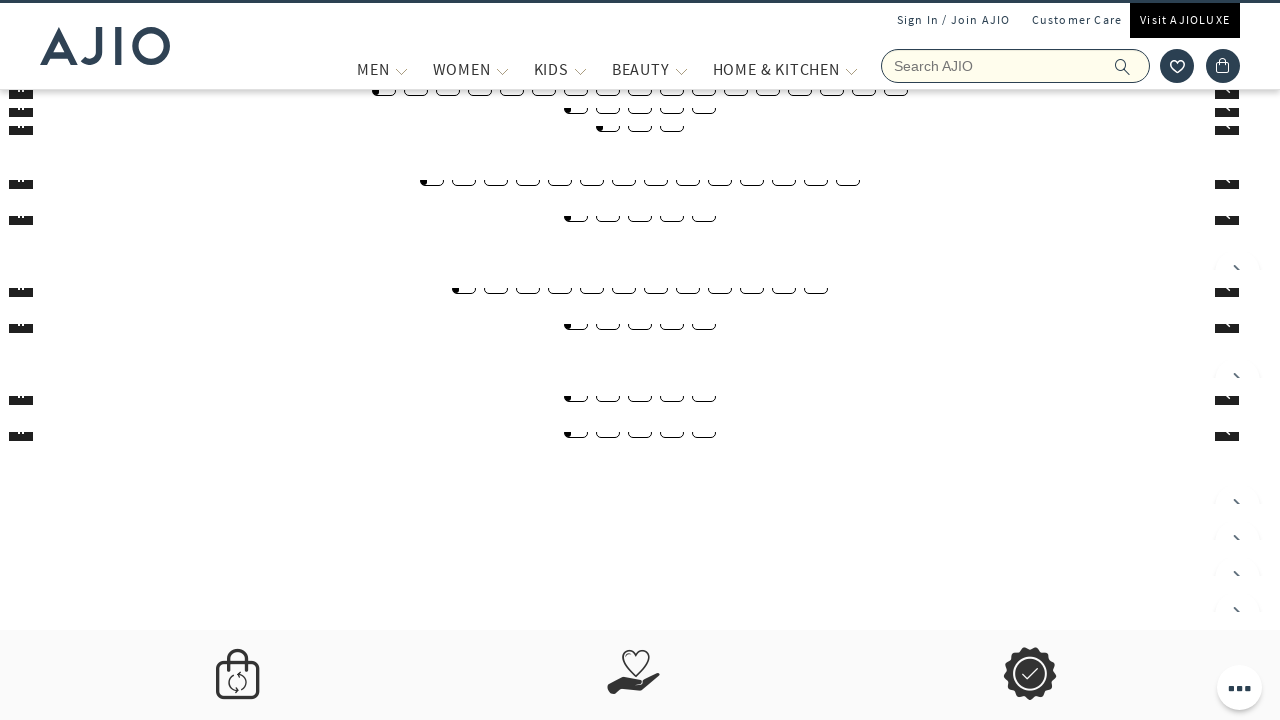

Filled search field with 'Bags' on input[name='searchVal']
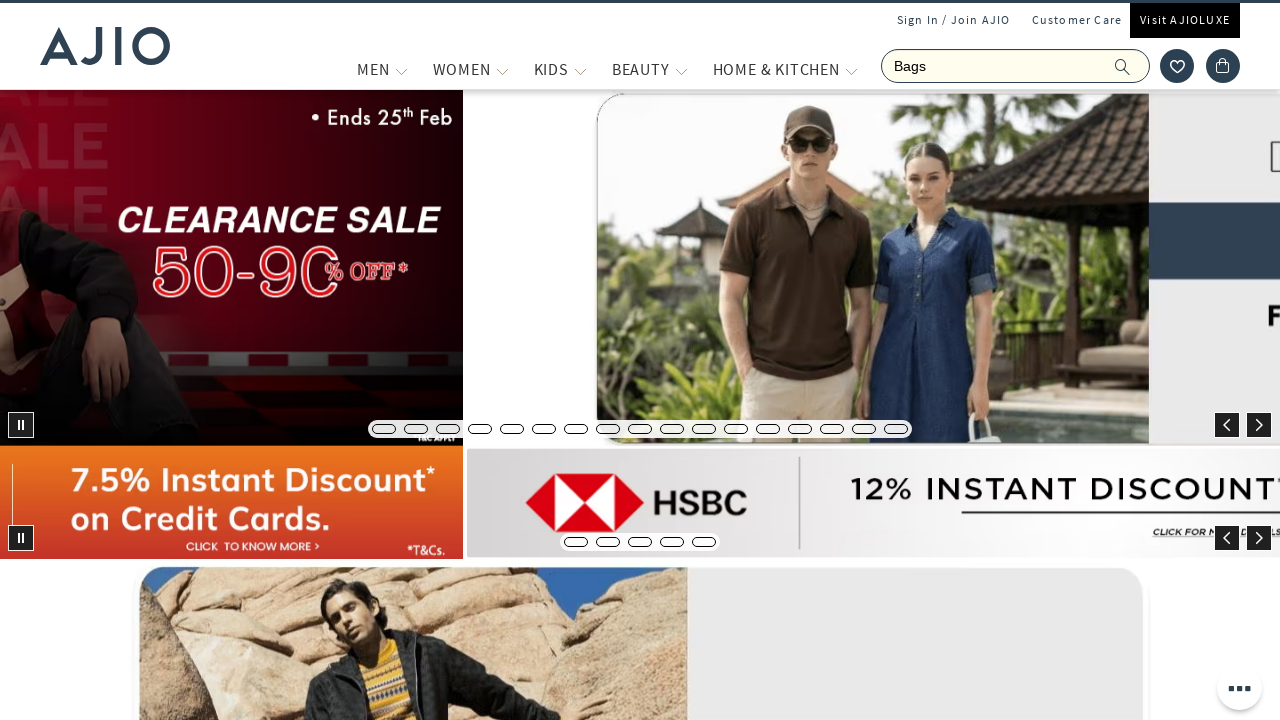

Clicked search icon to submit search at (1123, 66) on button span.ic-search
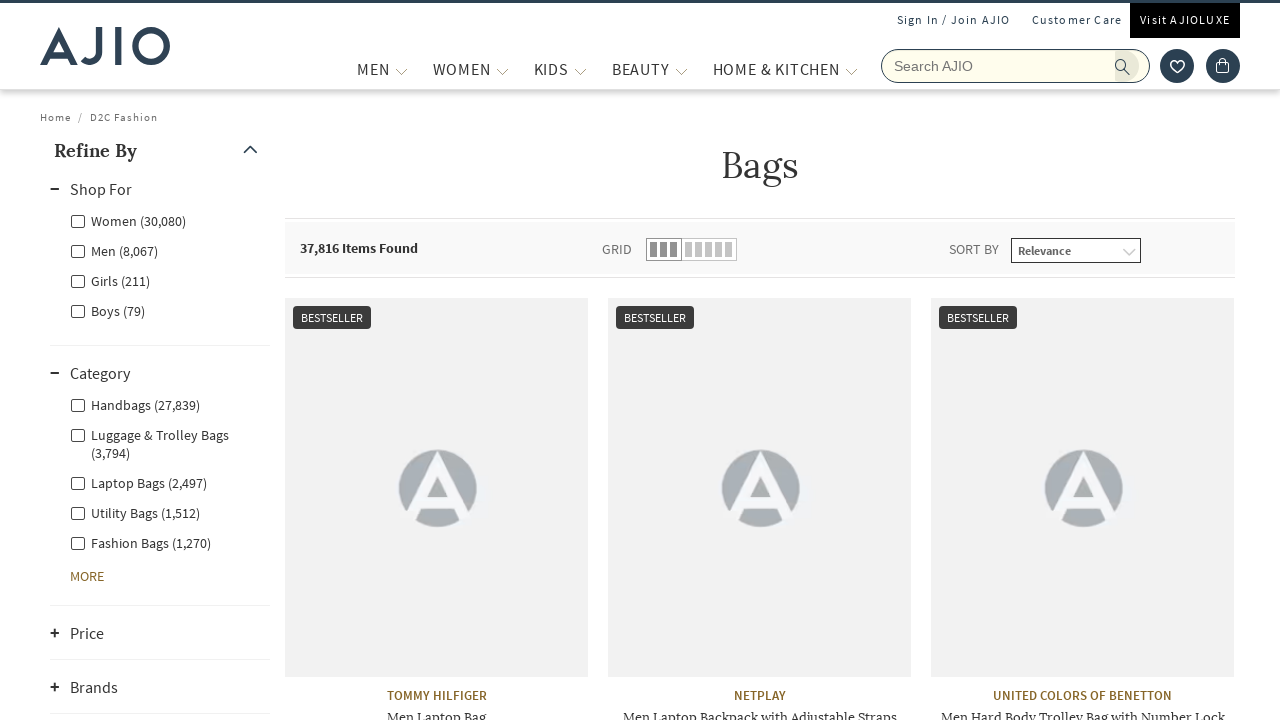

Search results loaded successfully
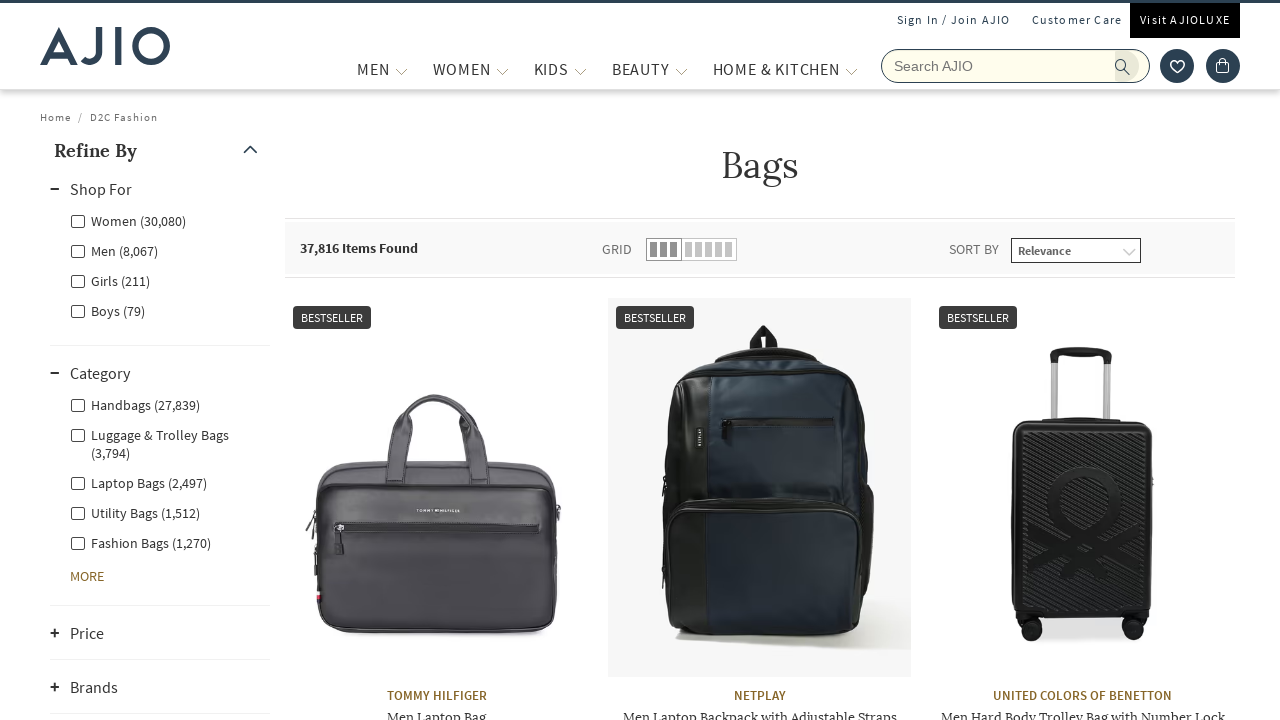

Clicked filter for 'Men - Fashion Bags' category at (140, 542) on label[for='Men - Fashion Bags']
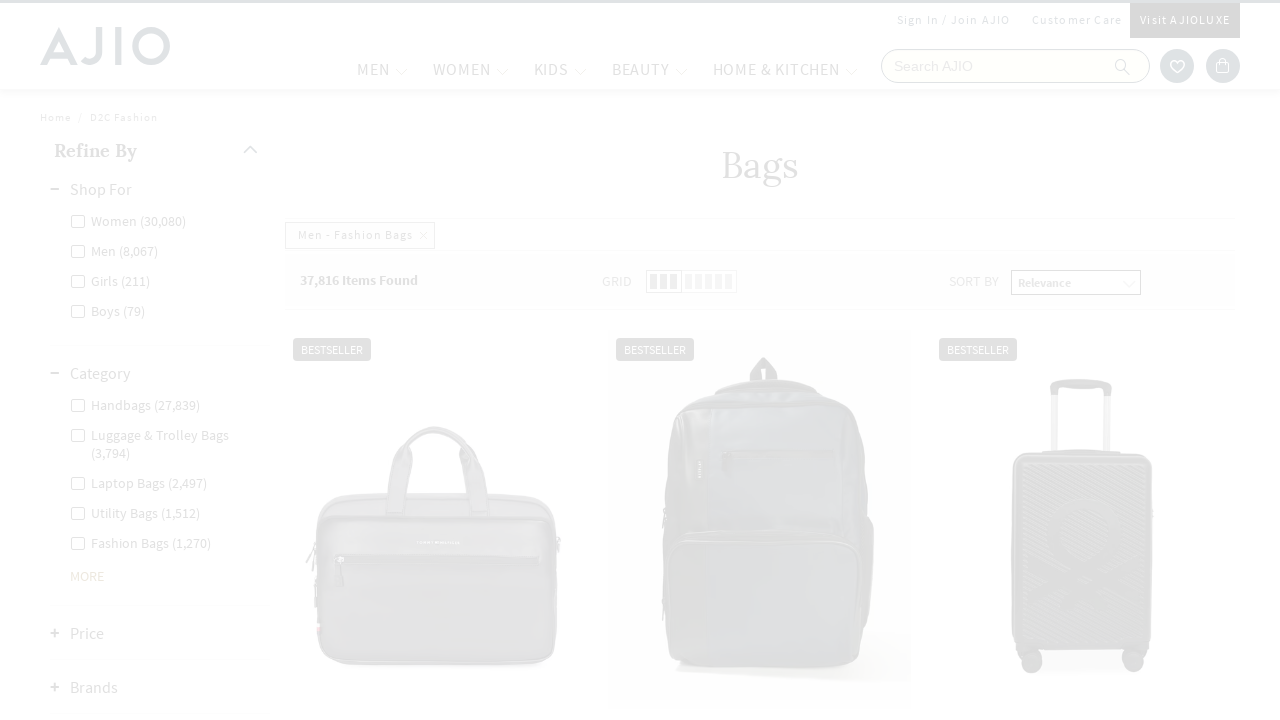

Waited for filtered results to load
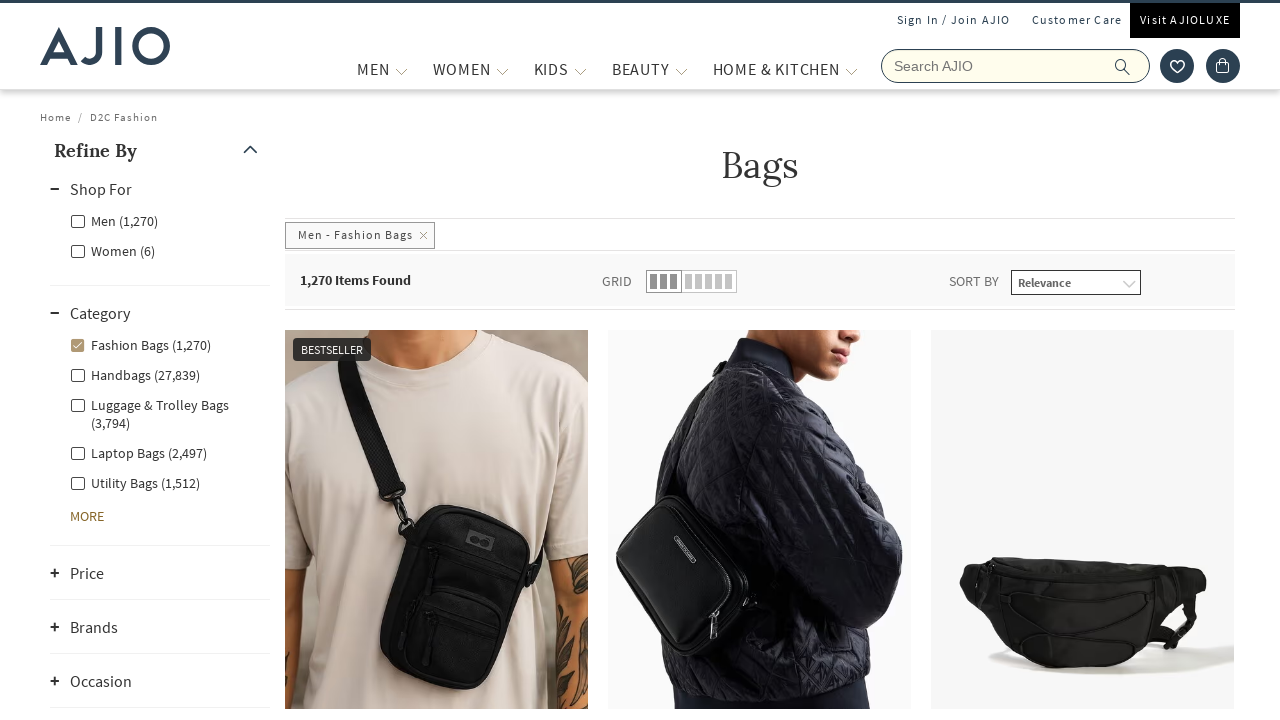

Verified brand names are displayed in results
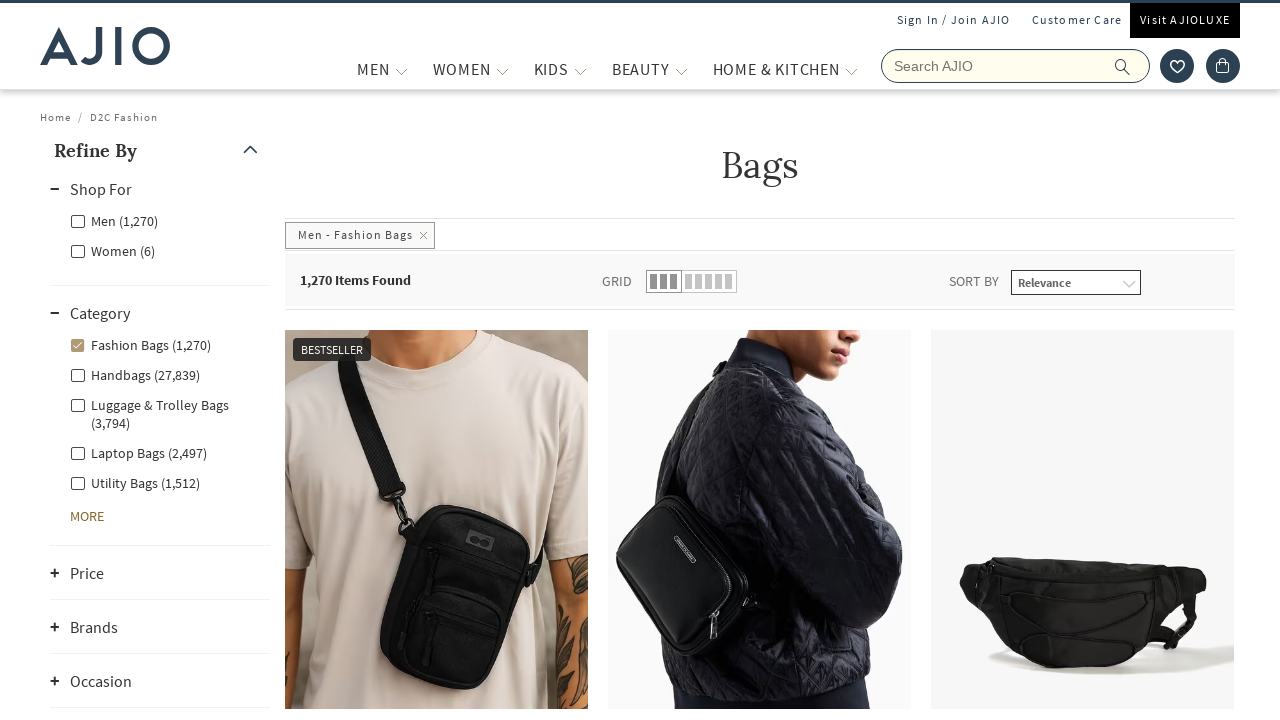

Verified bag names are displayed in results
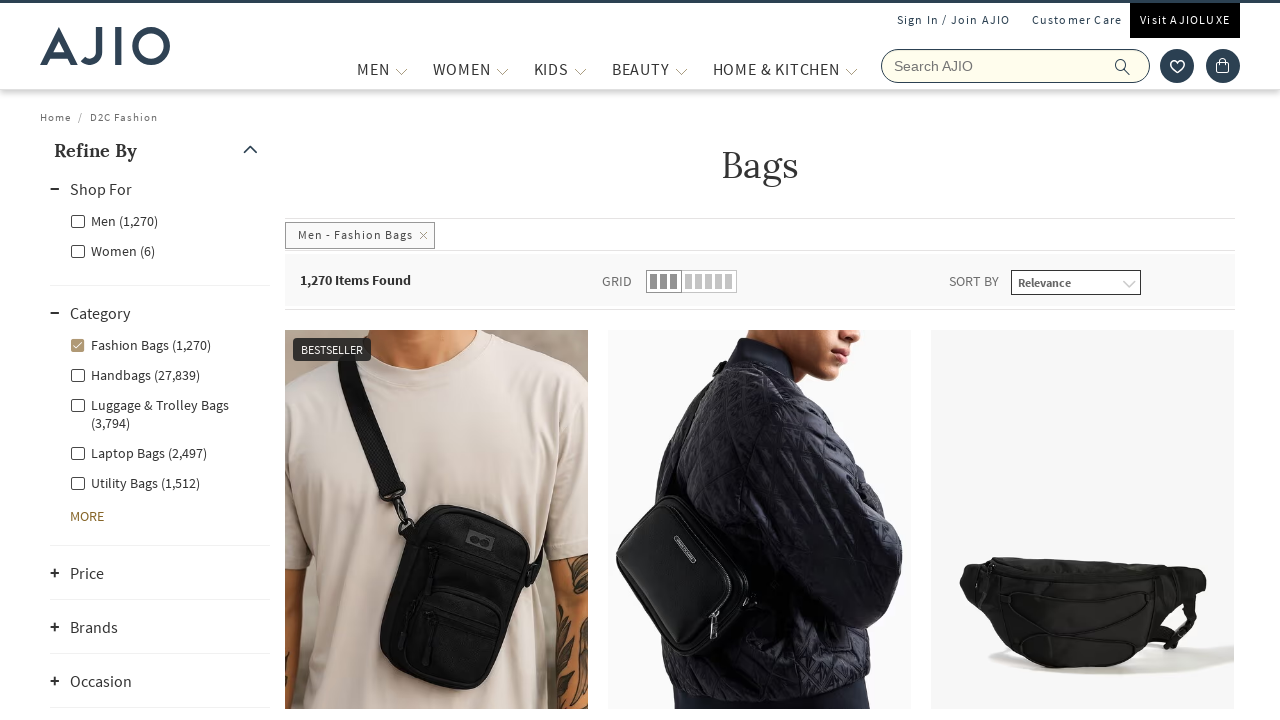

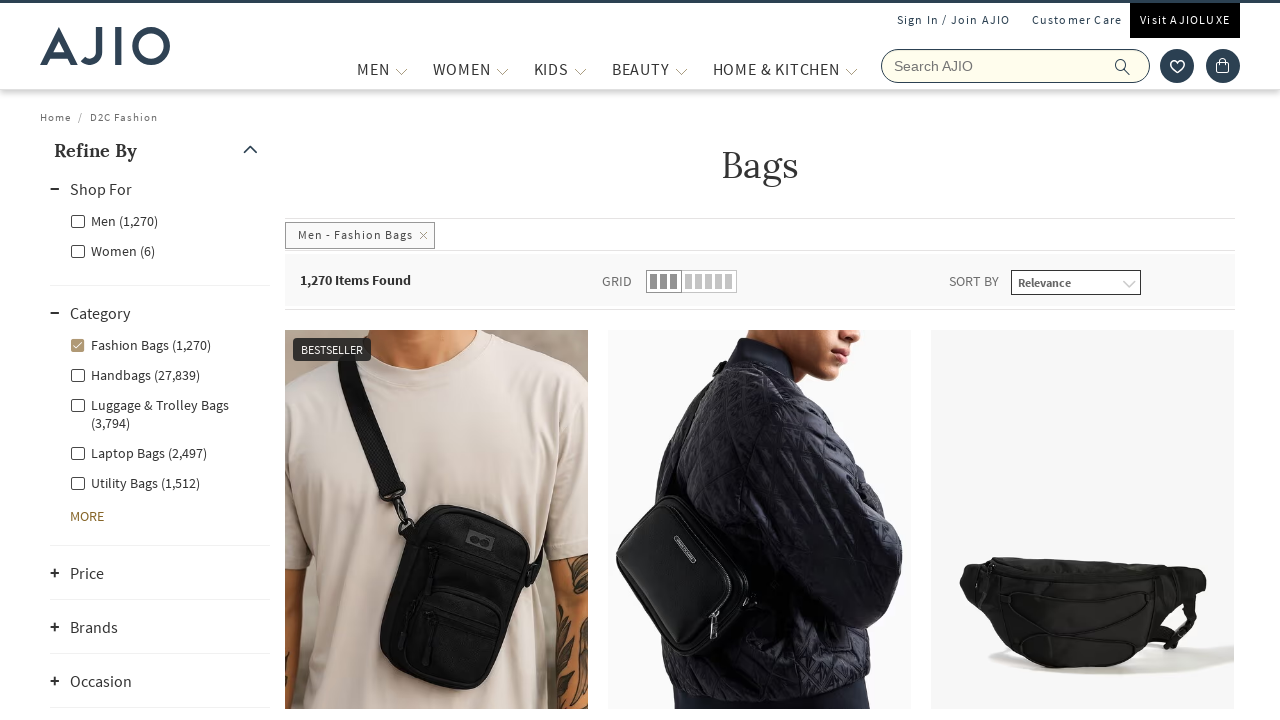